Tests a slow calculator web application by setting a delay value, performing a calculation (7+8), and verifying the result equals 15

Starting URL: https://bonigarcia.dev/selenium-webdriver-java/slow-calculator.html

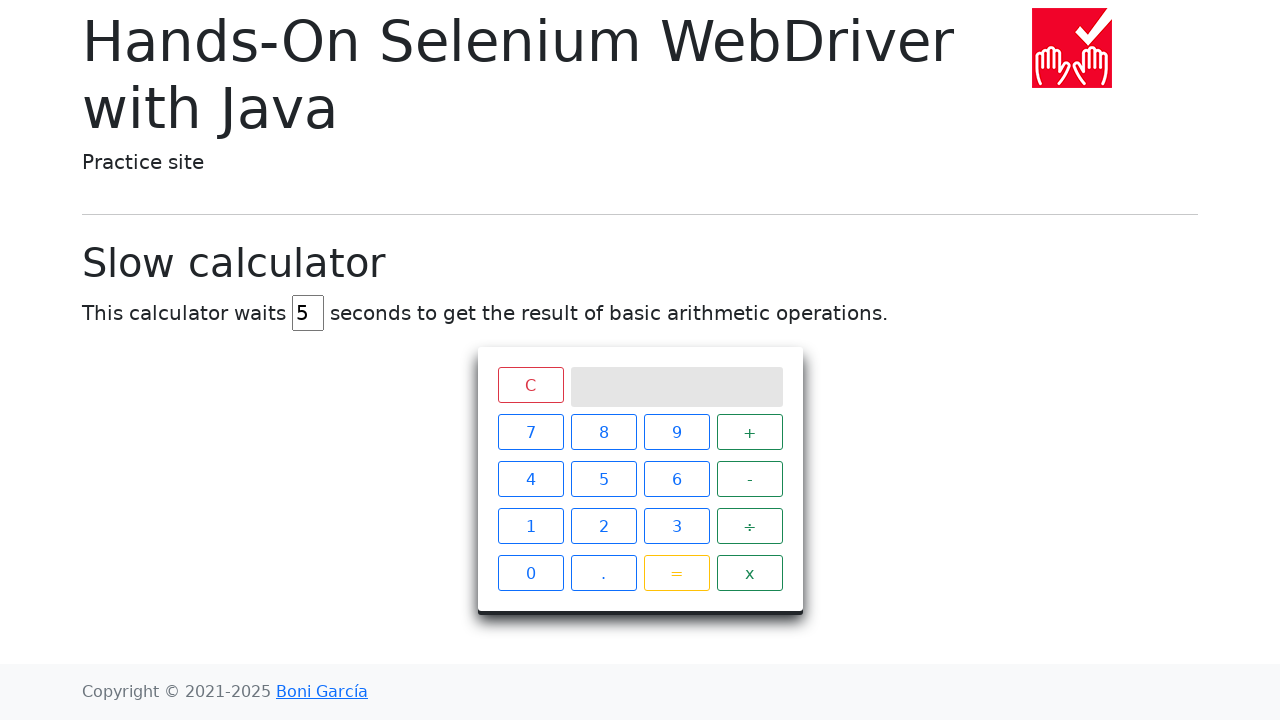

Cleared the delay input field on #delay
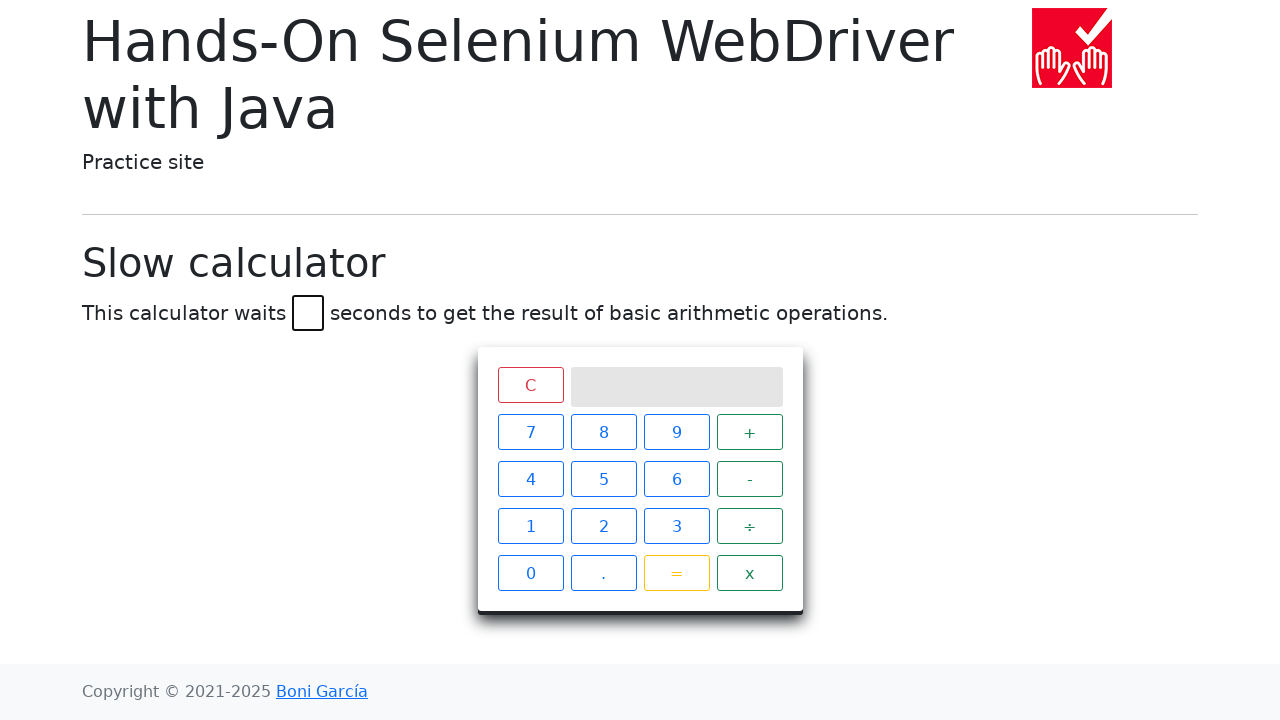

Set delay value to 45 milliseconds on #delay
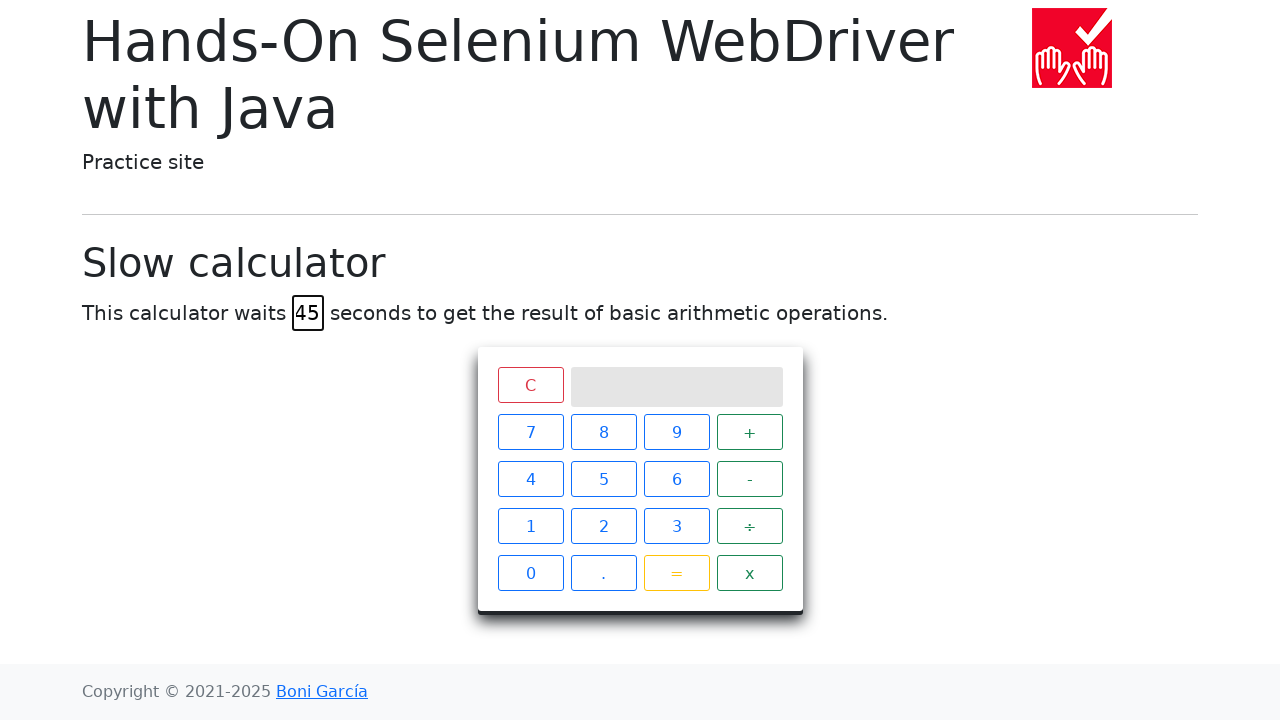

Clicked number 7 at (530, 432) on xpath=//span[text()='7']
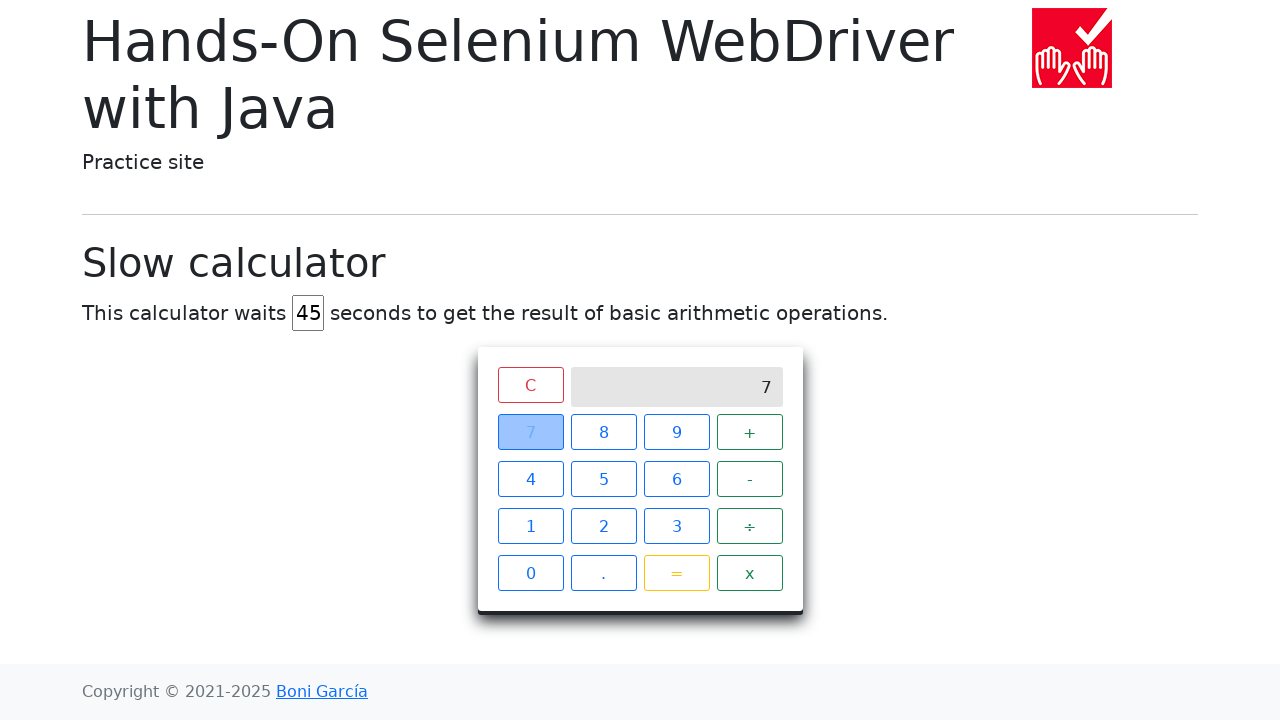

Clicked plus operator at (750, 432) on xpath=//span[text()='+']
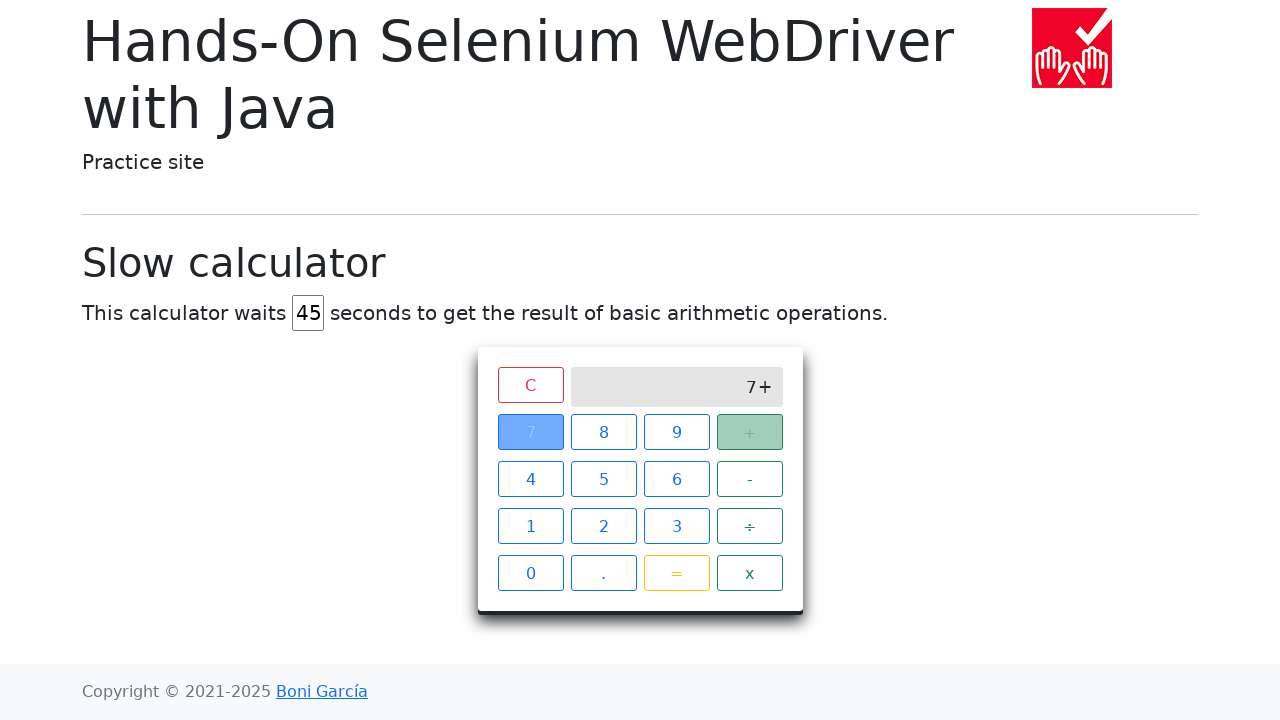

Clicked number 8 at (604, 432) on xpath=//span[text()='8']
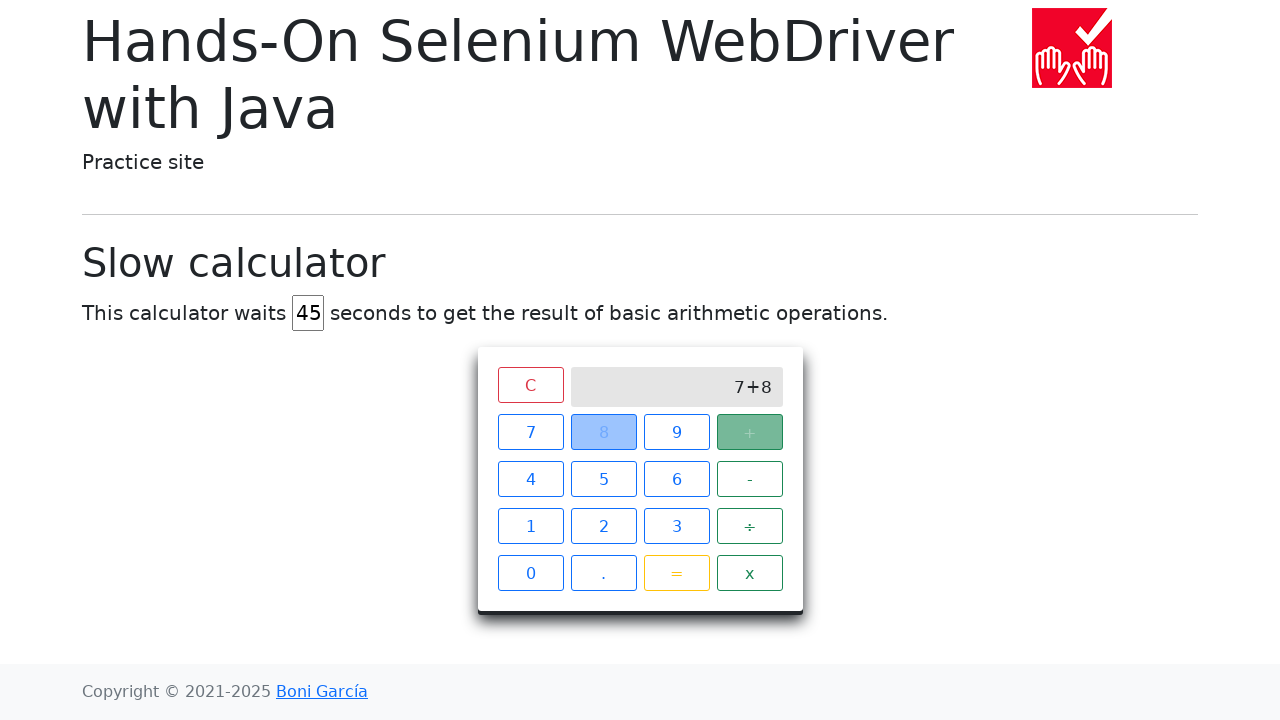

Clicked equals button to perform calculation at (676, 573) on xpath=//span[text()='=']
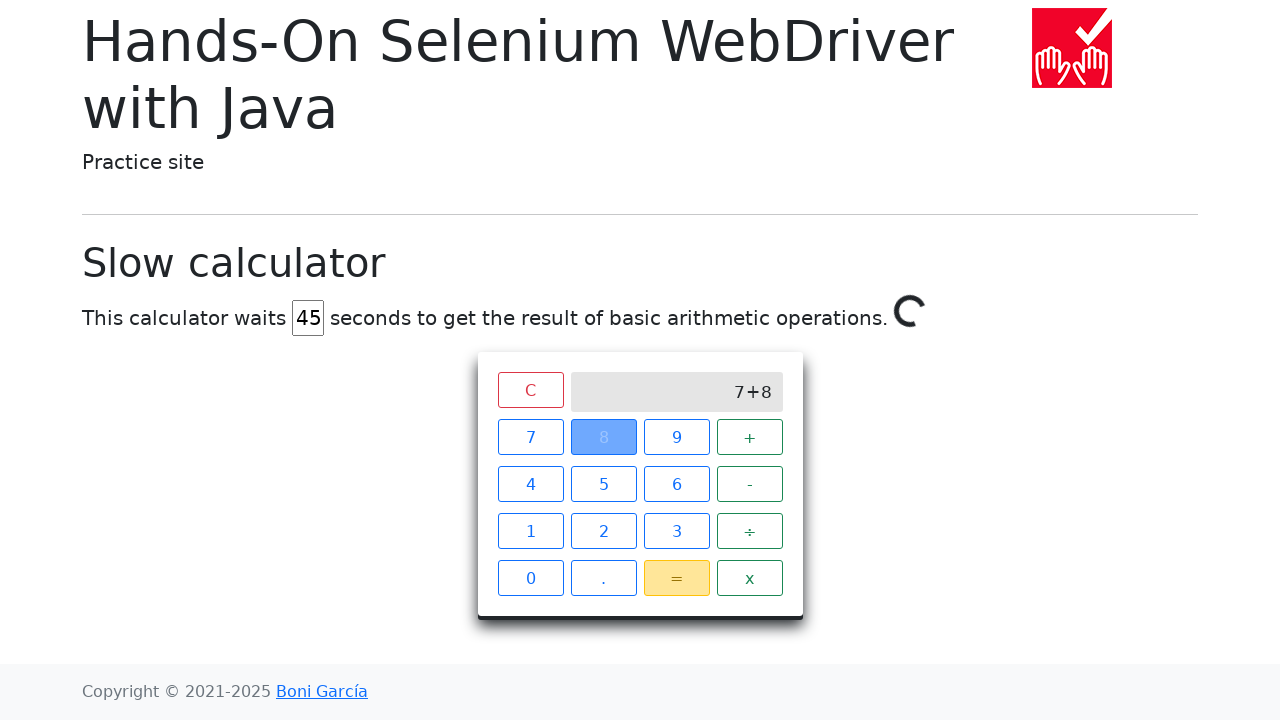

Result screen element appeared
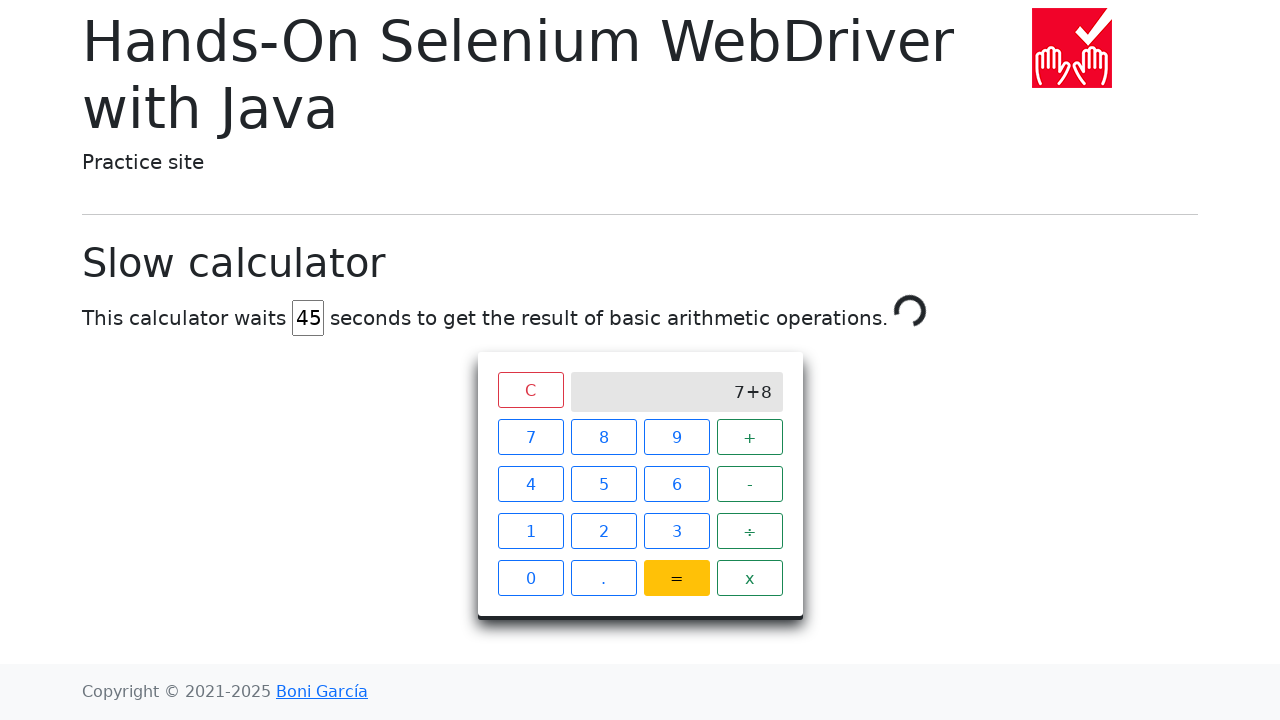

Calculation result updated to 15
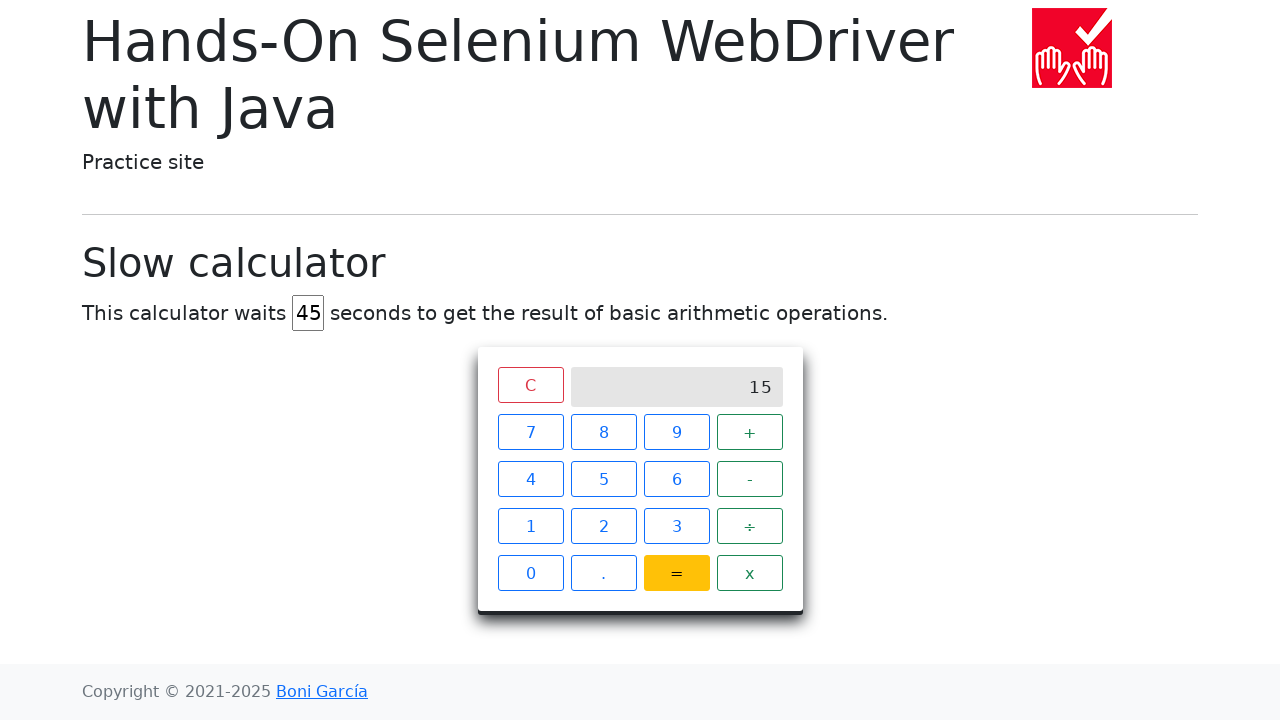

Retrieved result text content from screen
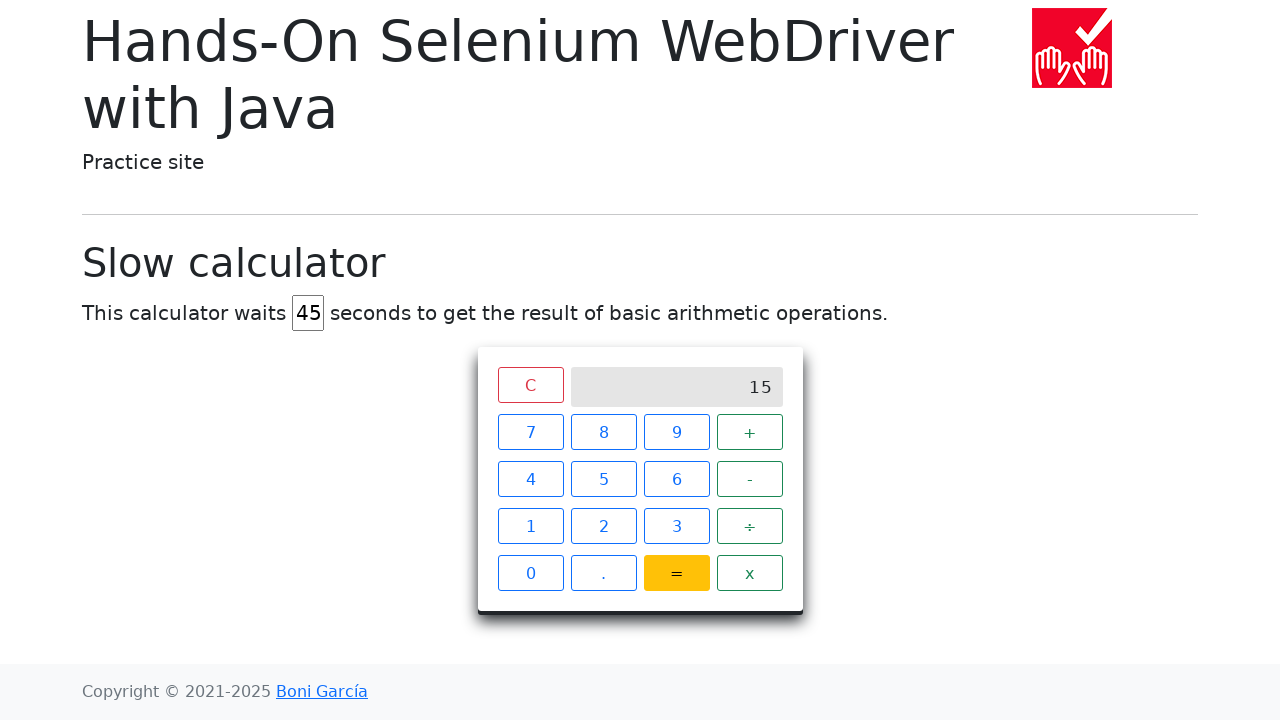

Verified calculation result equals 15
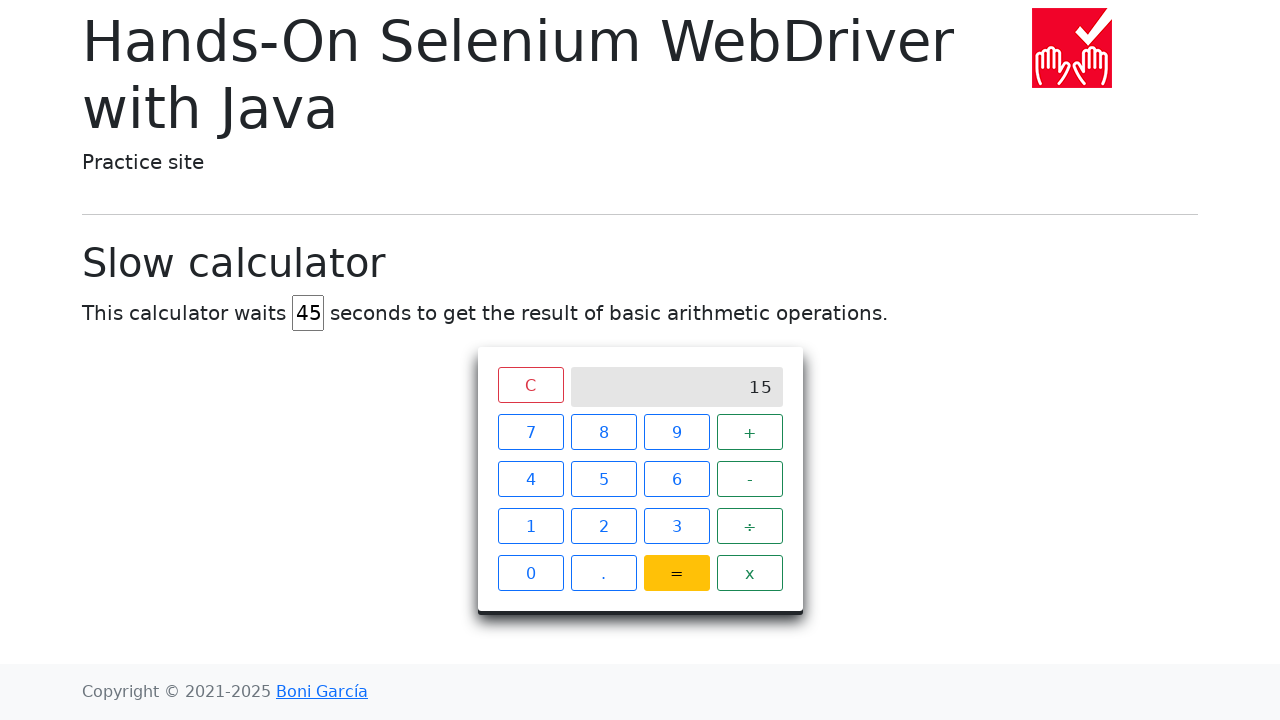

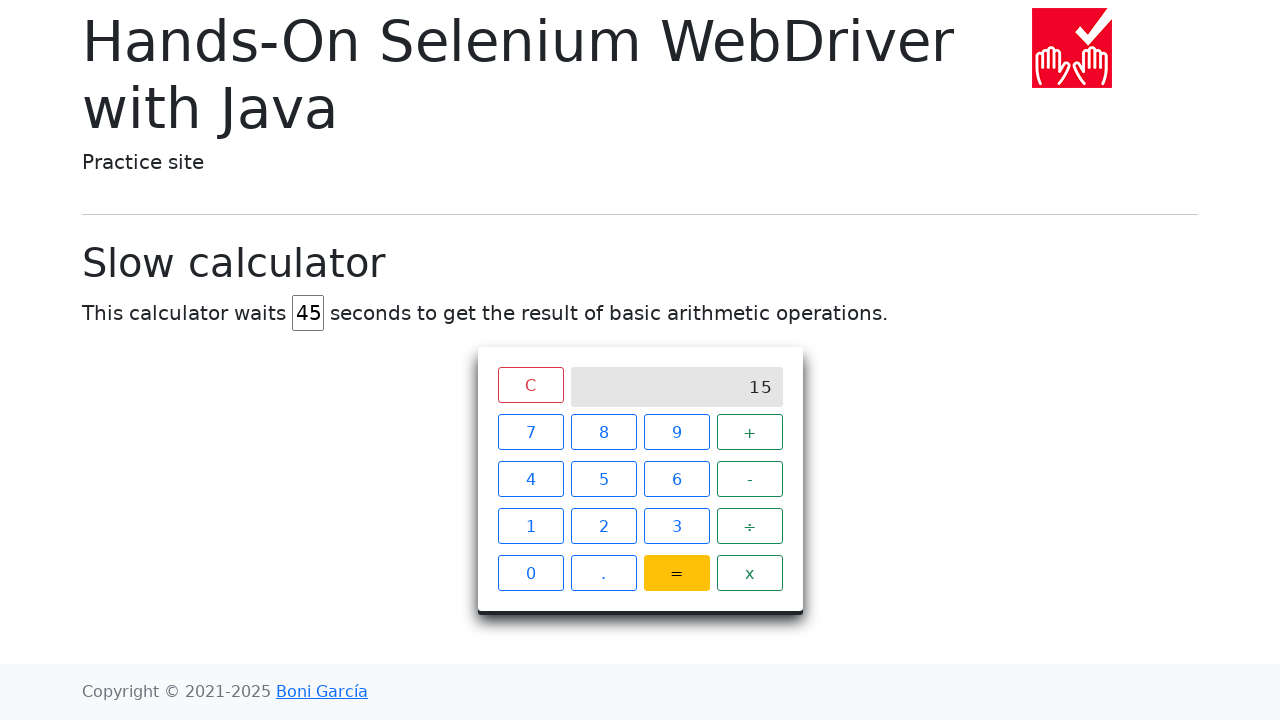